Tests dynamic loading where hidden text becomes visible after clicking a start button

Starting URL: https://the-internet.herokuapp.com/dynamic_loading/1

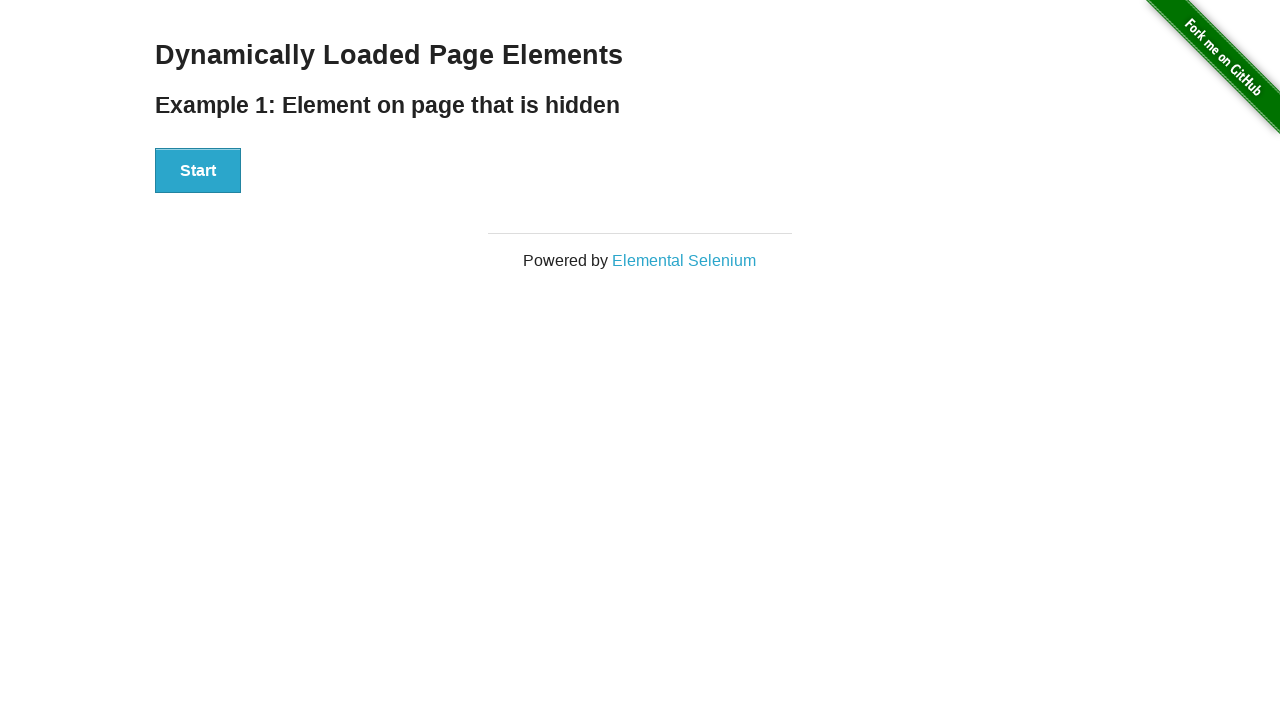

Clicked the start button to begin dynamic loading at (198, 171) on #start button
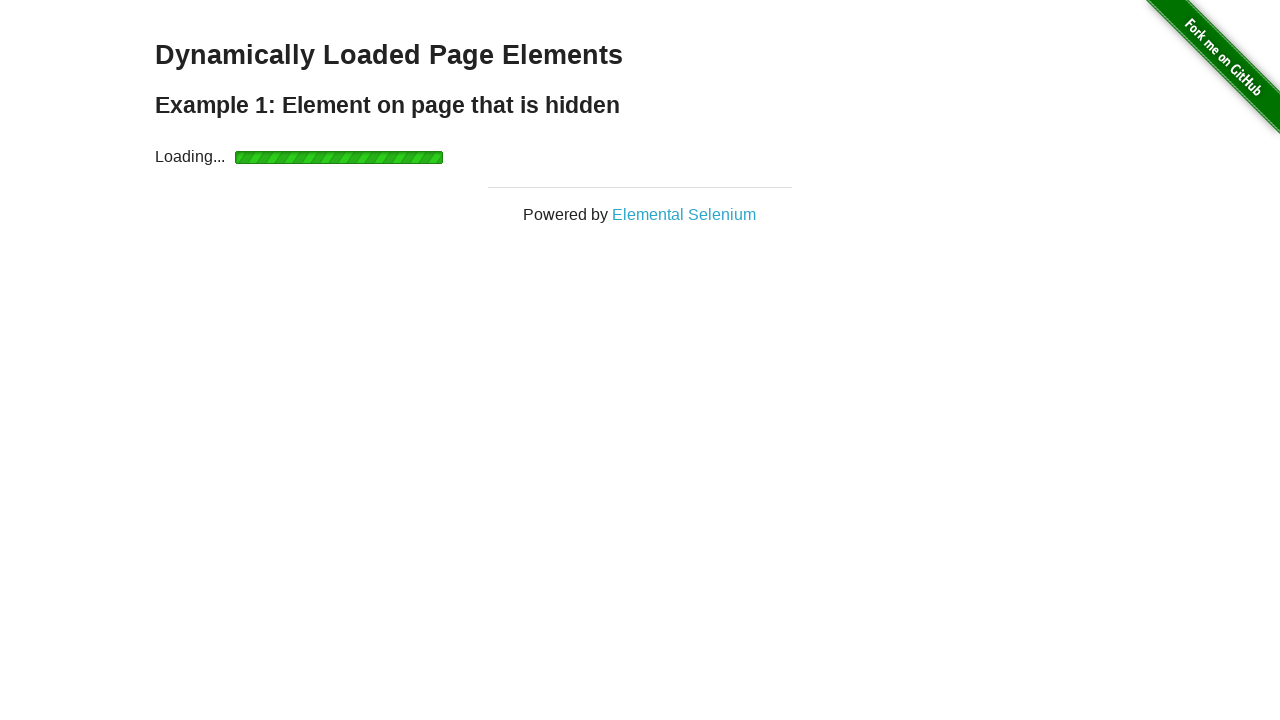

Waited for hidden text to become visible
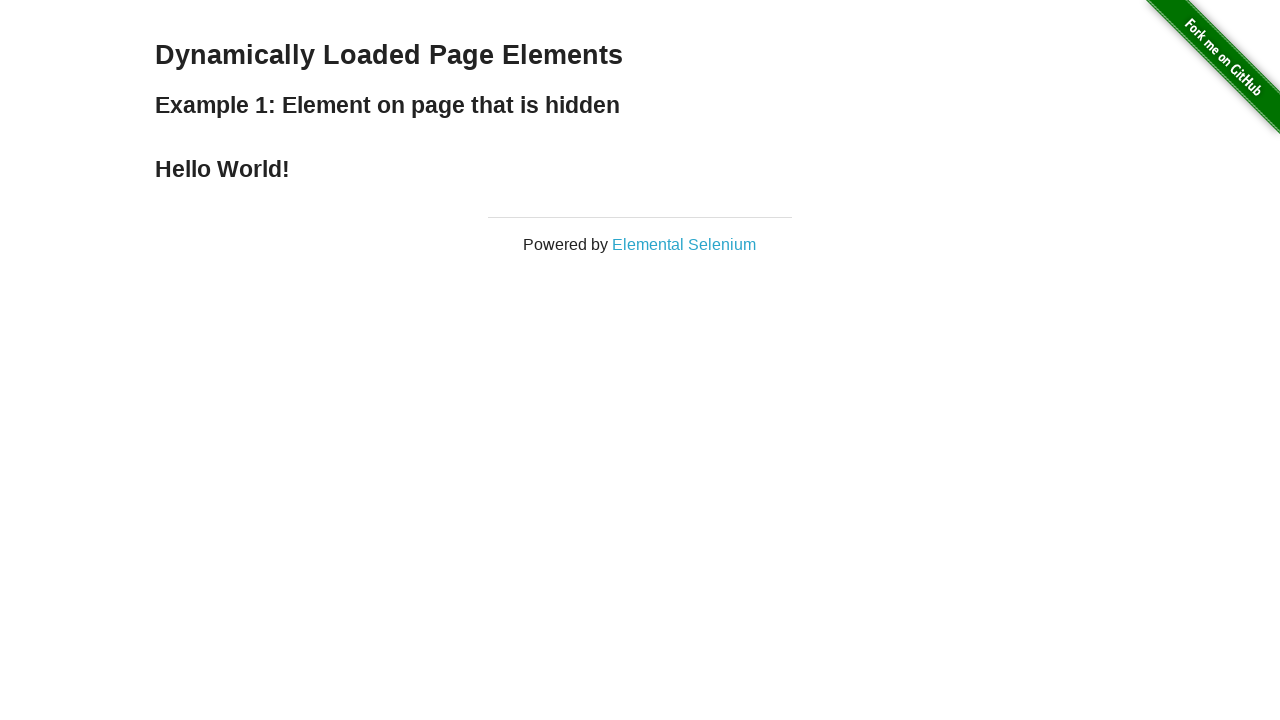

Verified that the loaded text is visible
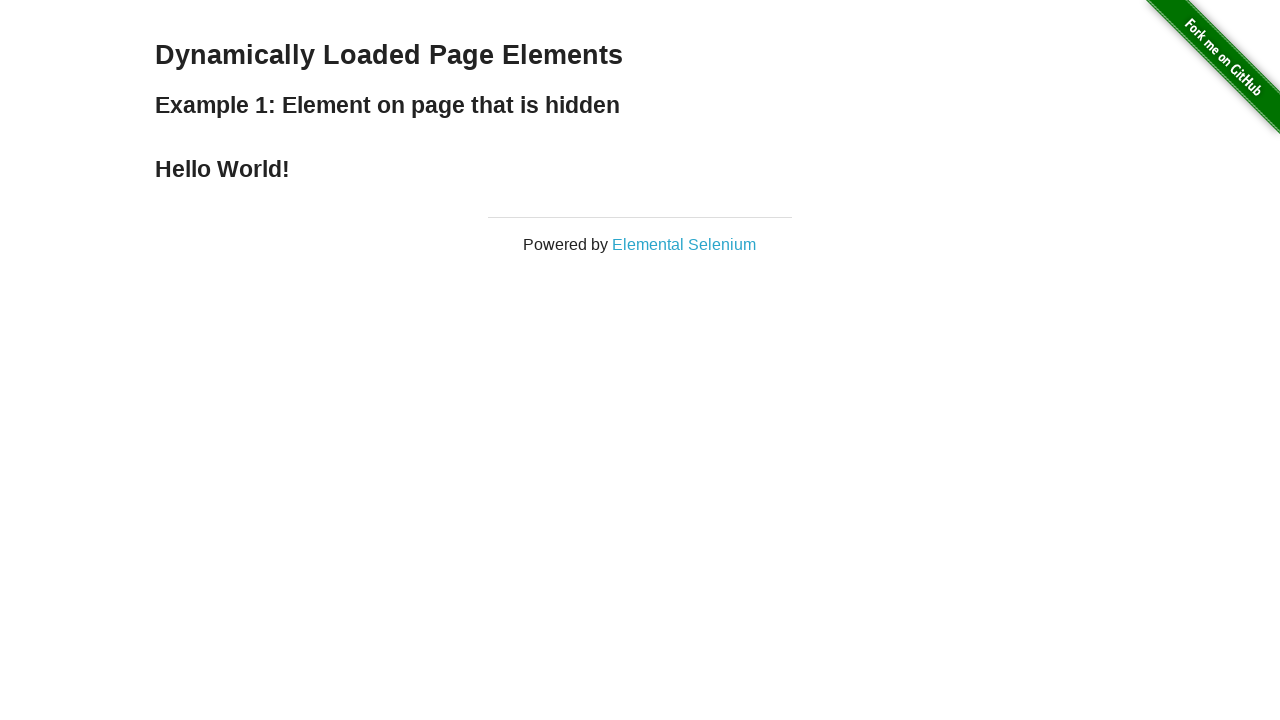

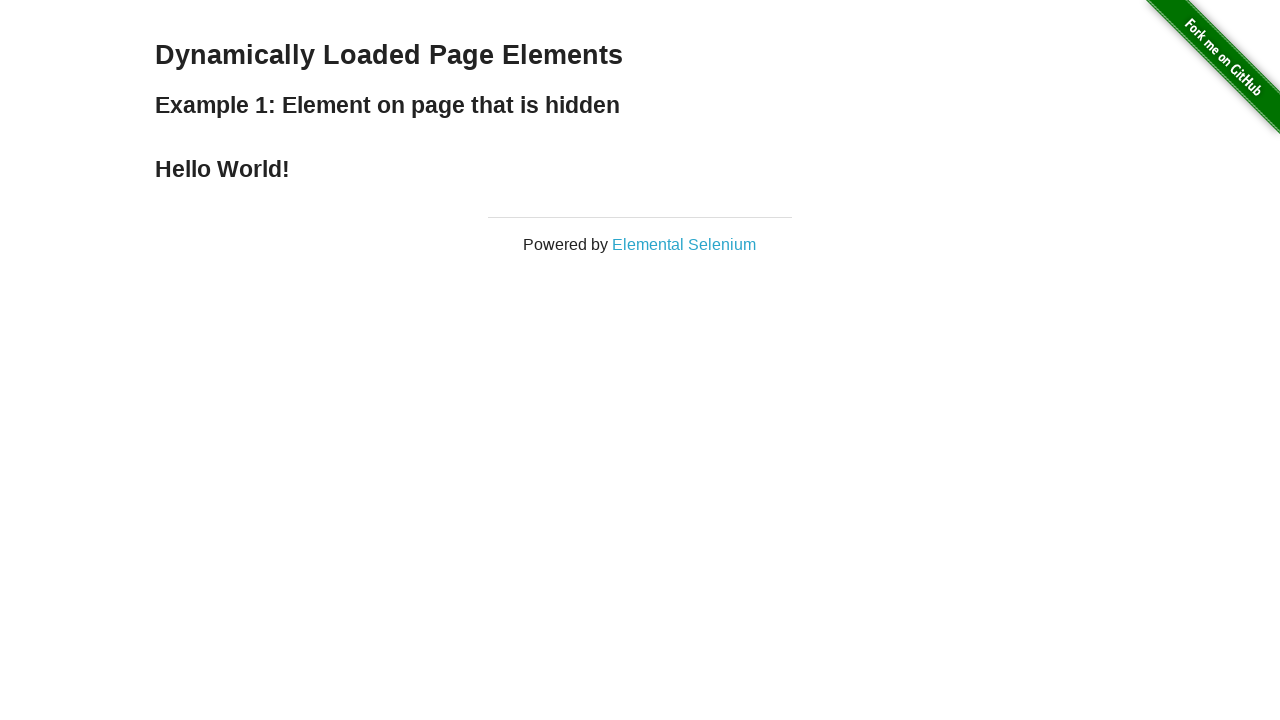